Tests adding todo items to the list by filling the input field and pressing Enter, then verifying the items appear in the list

Starting URL: https://demo.playwright.dev/todomvc

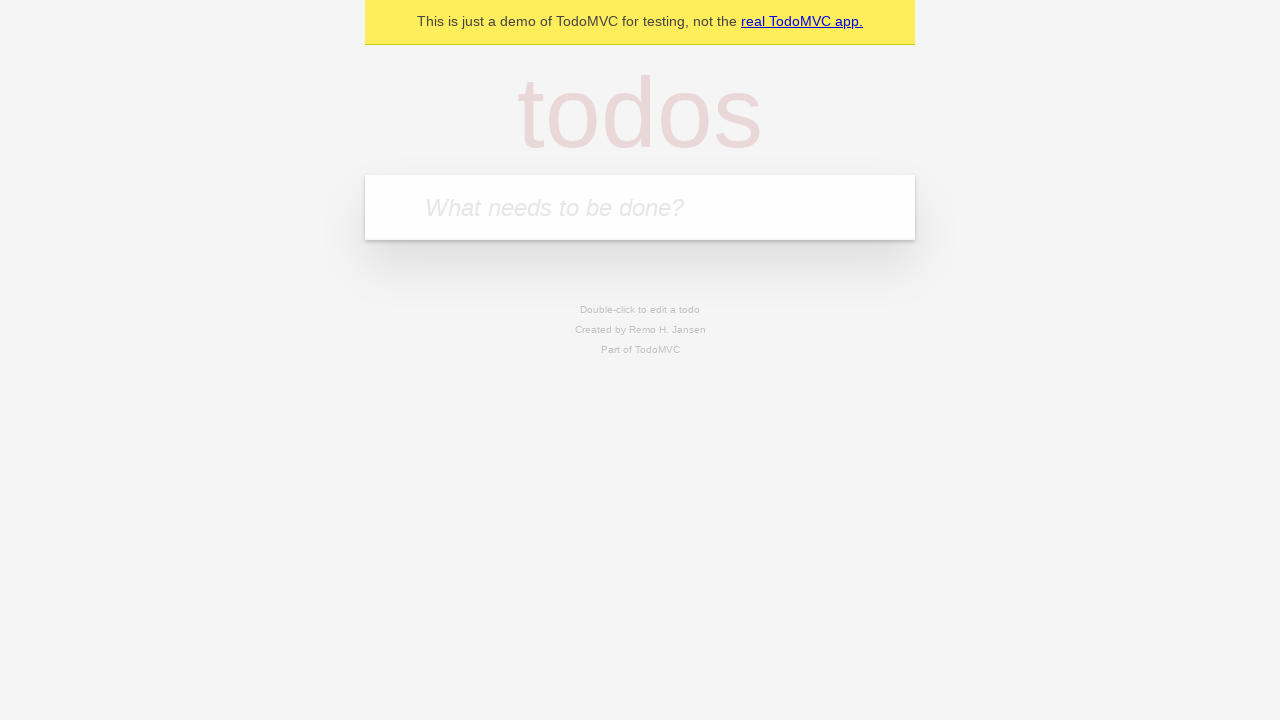

Filled todo input field with 'buy some cheese' on internal:attr=[placeholder="What needs to be done?"i]
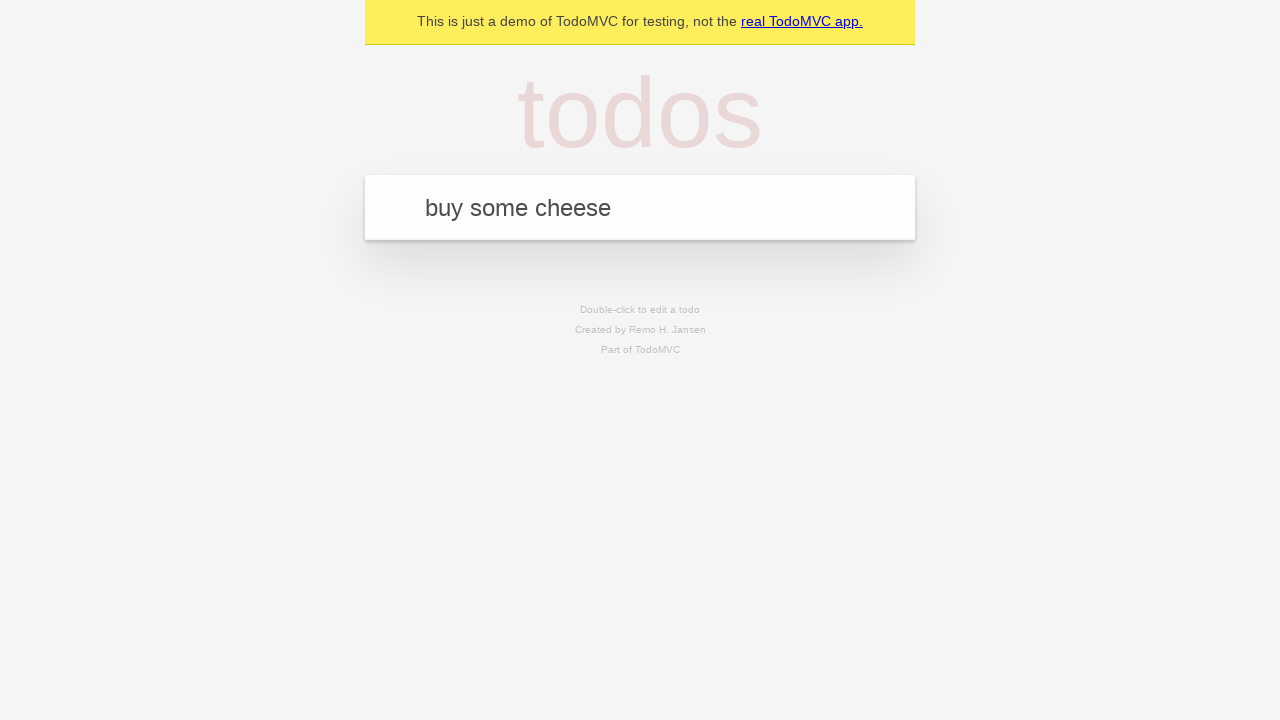

Pressed Enter to add first todo item on internal:attr=[placeholder="What needs to be done?"i]
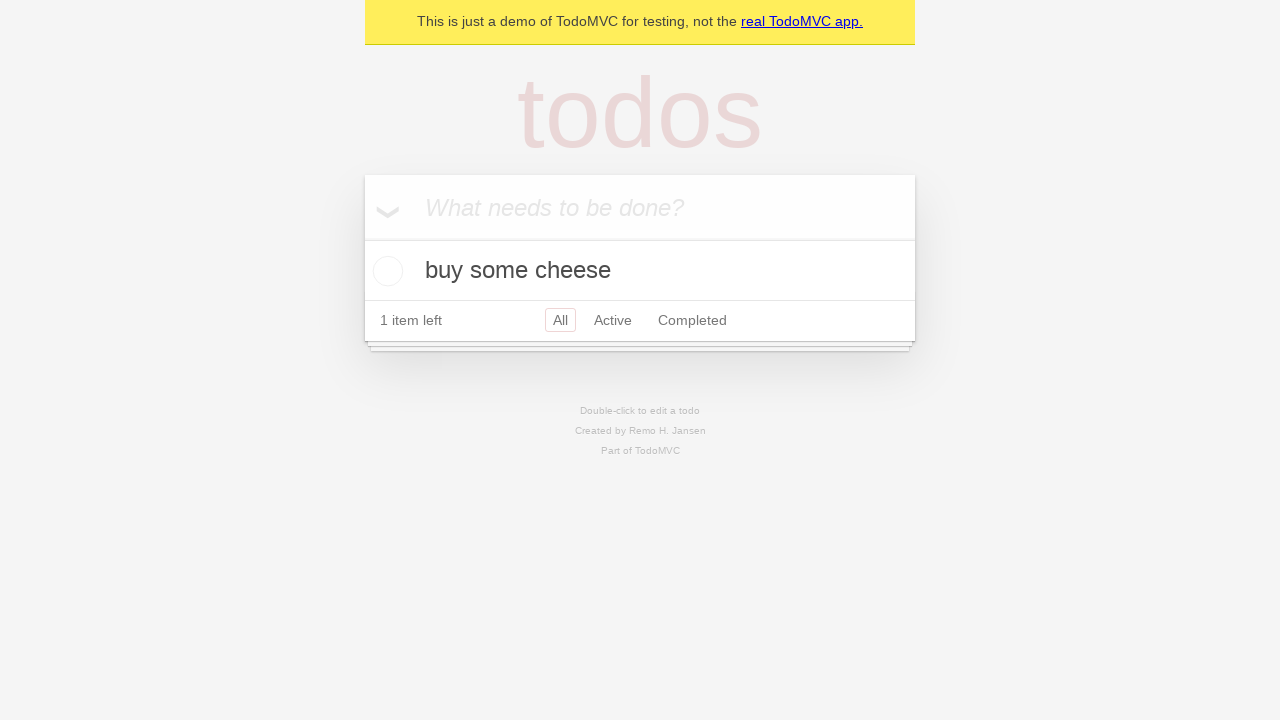

Filled todo input field with 'feed the cat' on internal:attr=[placeholder="What needs to be done?"i]
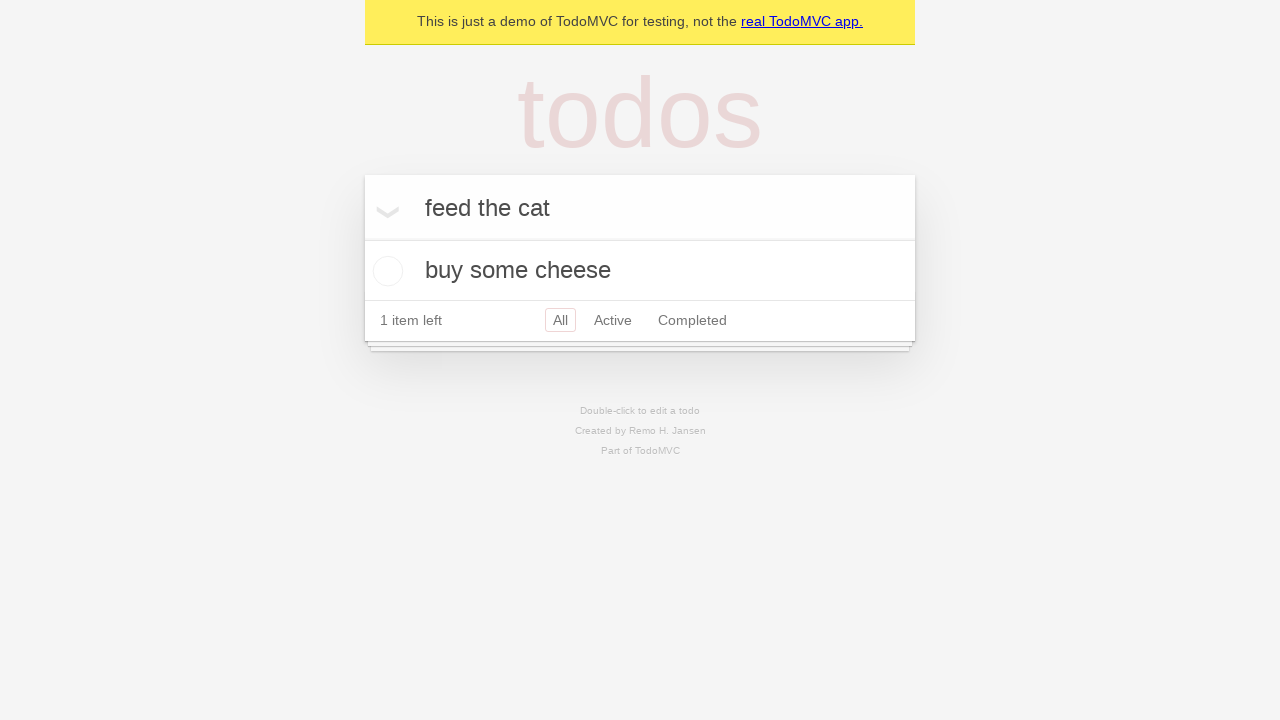

Pressed Enter to add second todo item on internal:attr=[placeholder="What needs to be done?"i]
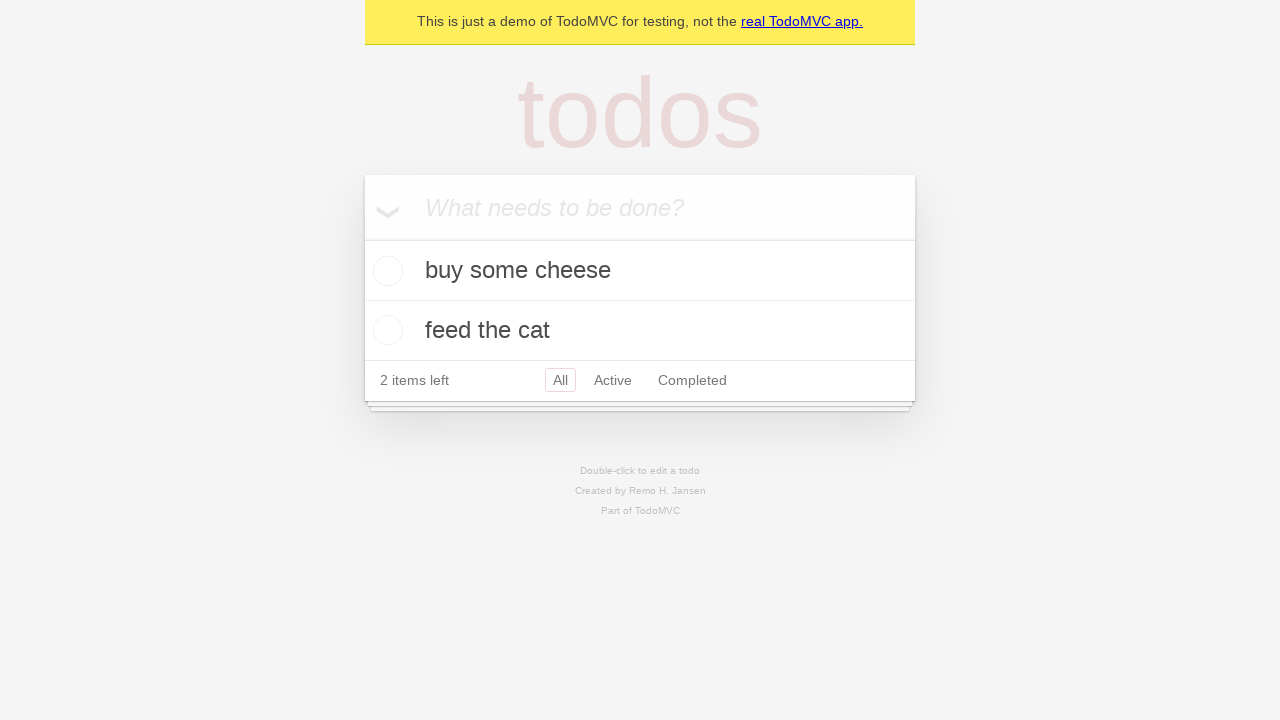

Waited for todo items to appear in the list
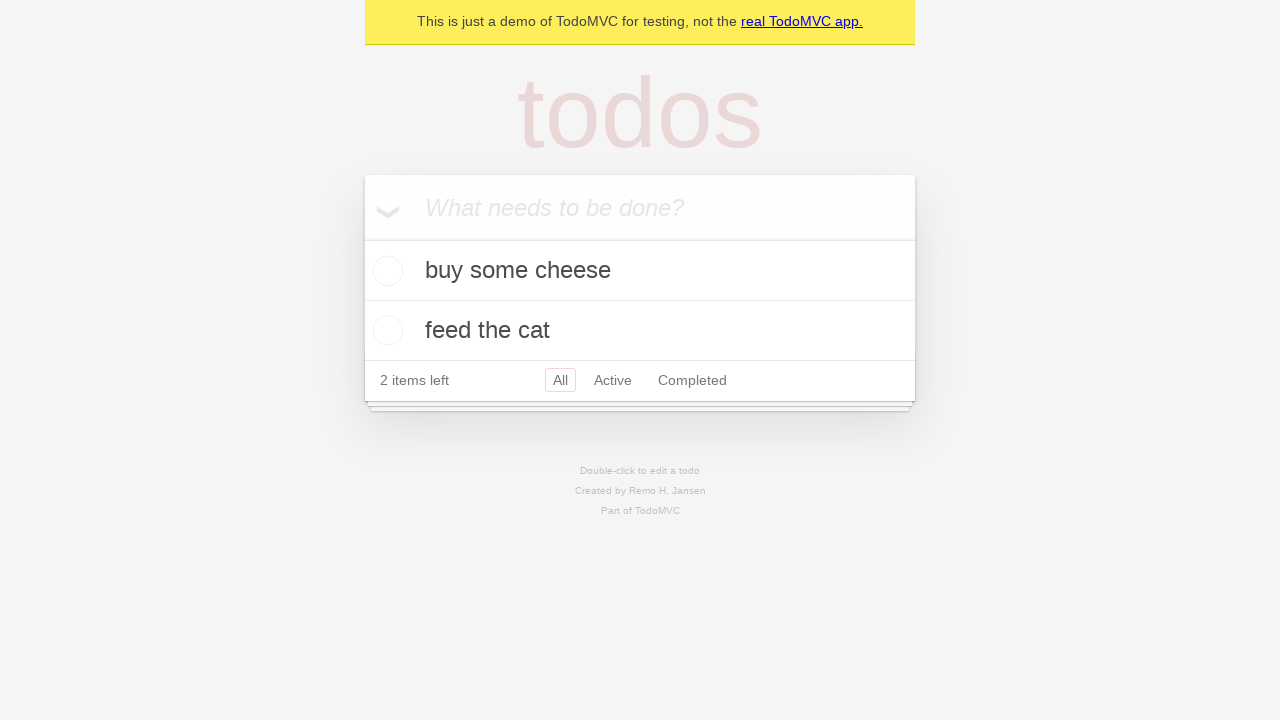

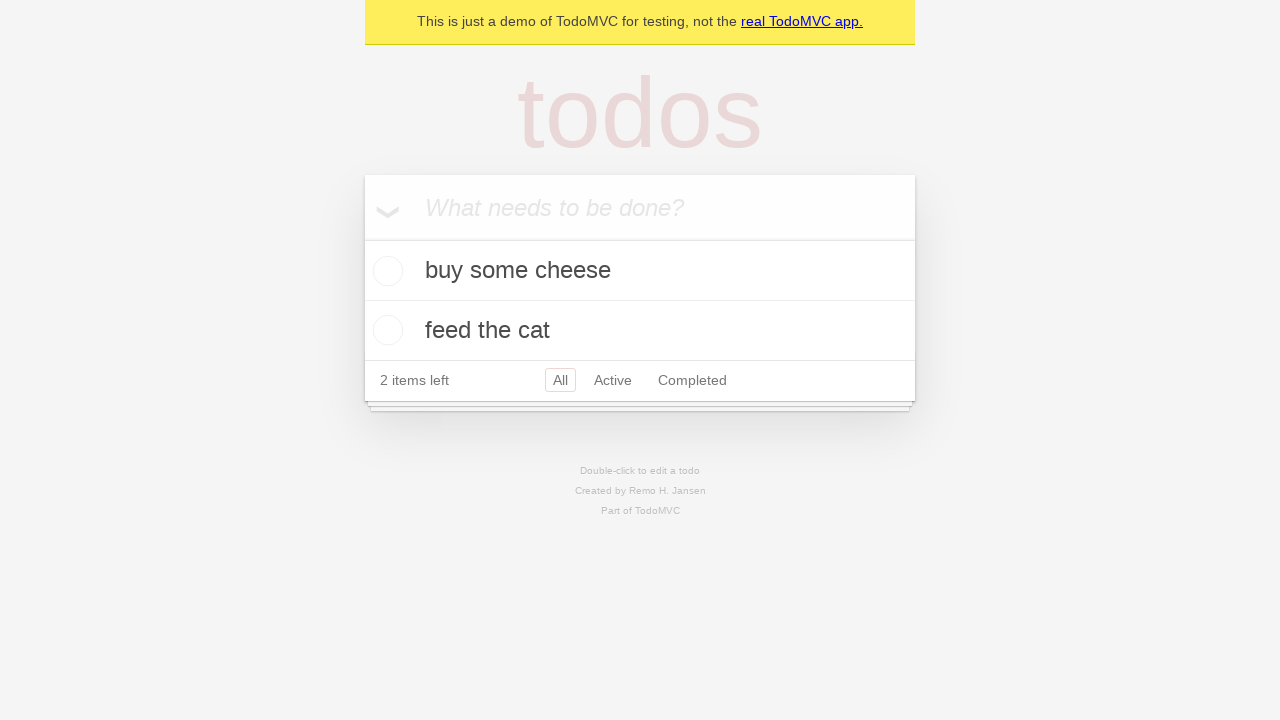